Tests button 2 functionality with the default input text

Starting URL: https://rioran.github.io/ru_vowels_filter/main.html

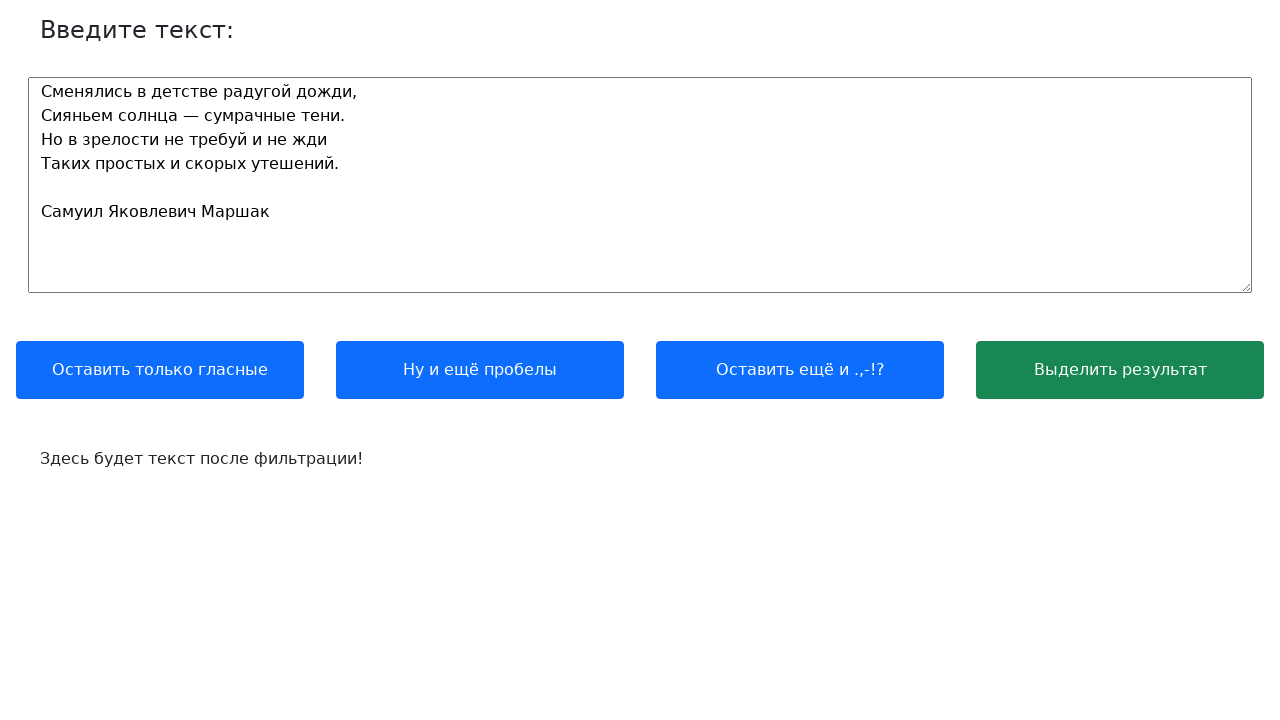

Navigated to Russian vowels filter main page
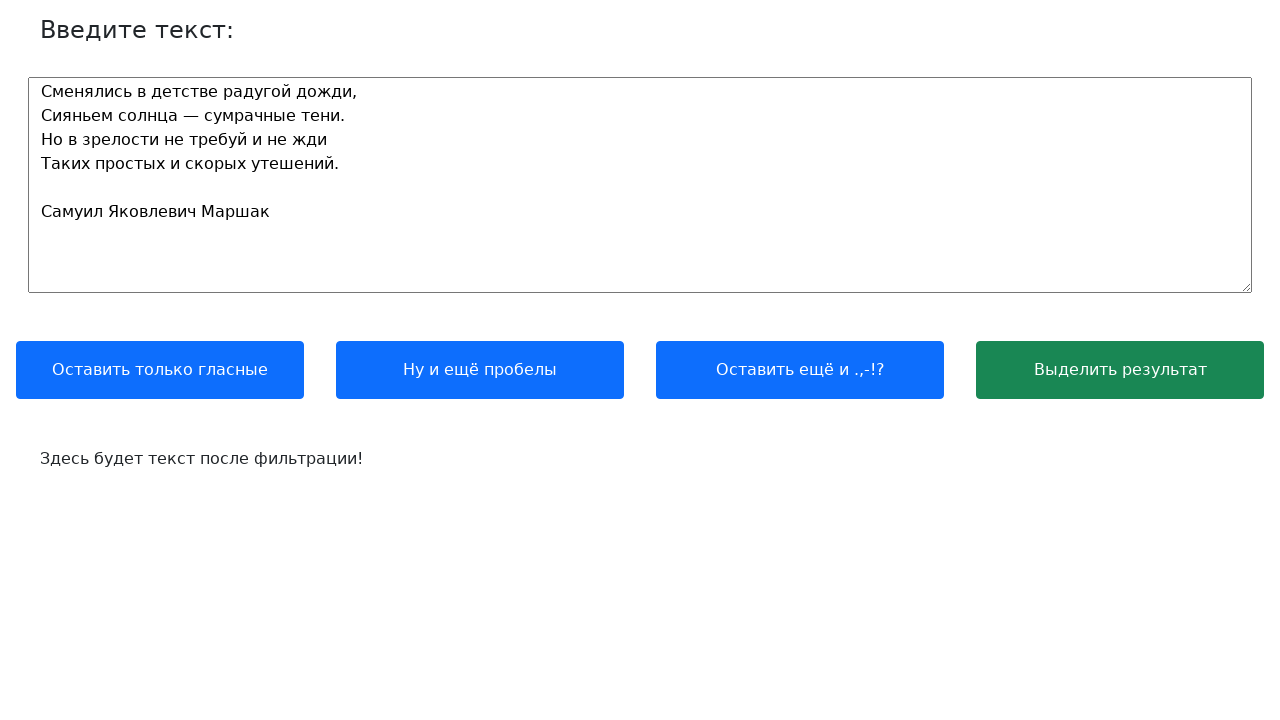

Clicked button 2 to filter vowels with default input text at (480, 370) on xpath=//button[2]
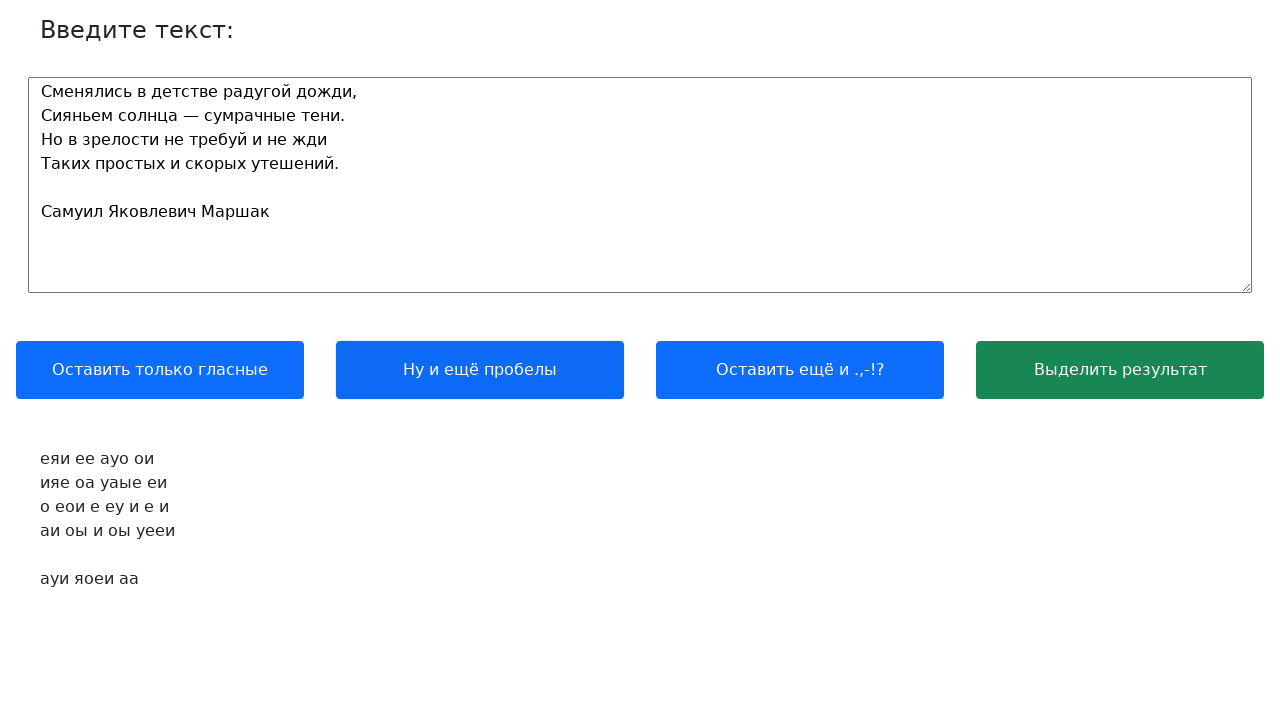

Output text div appeared after button 2 click
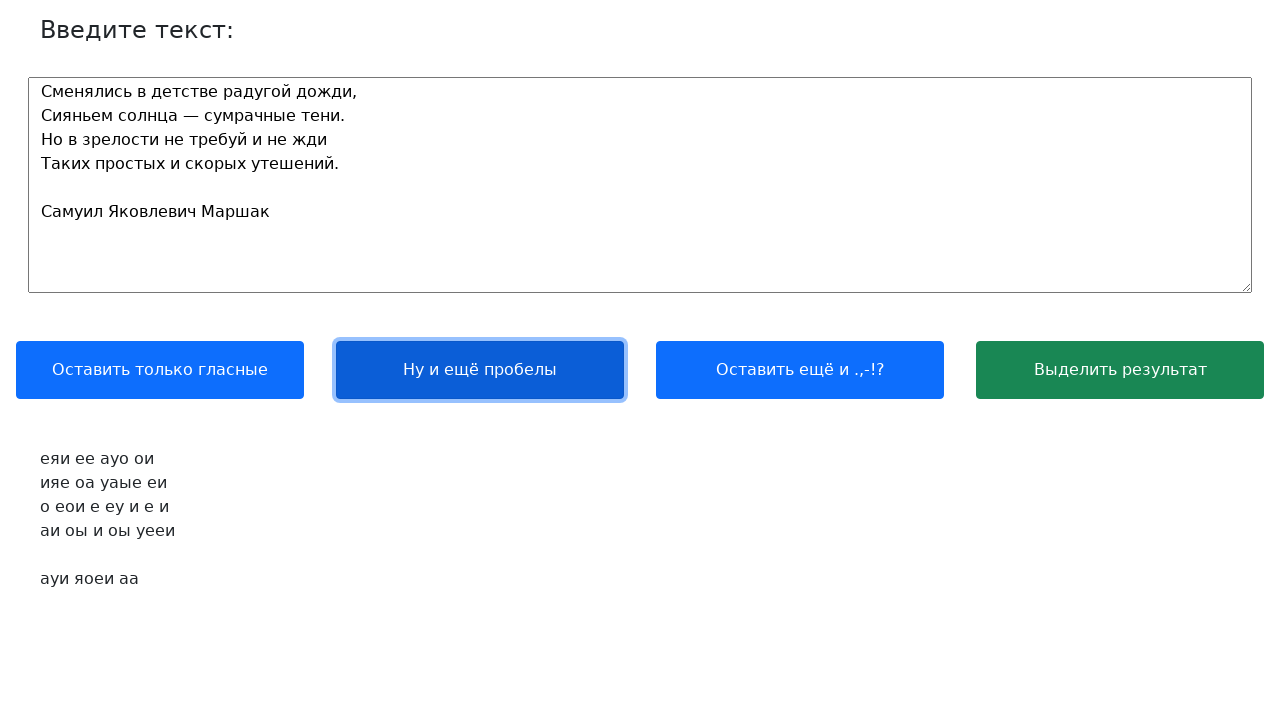

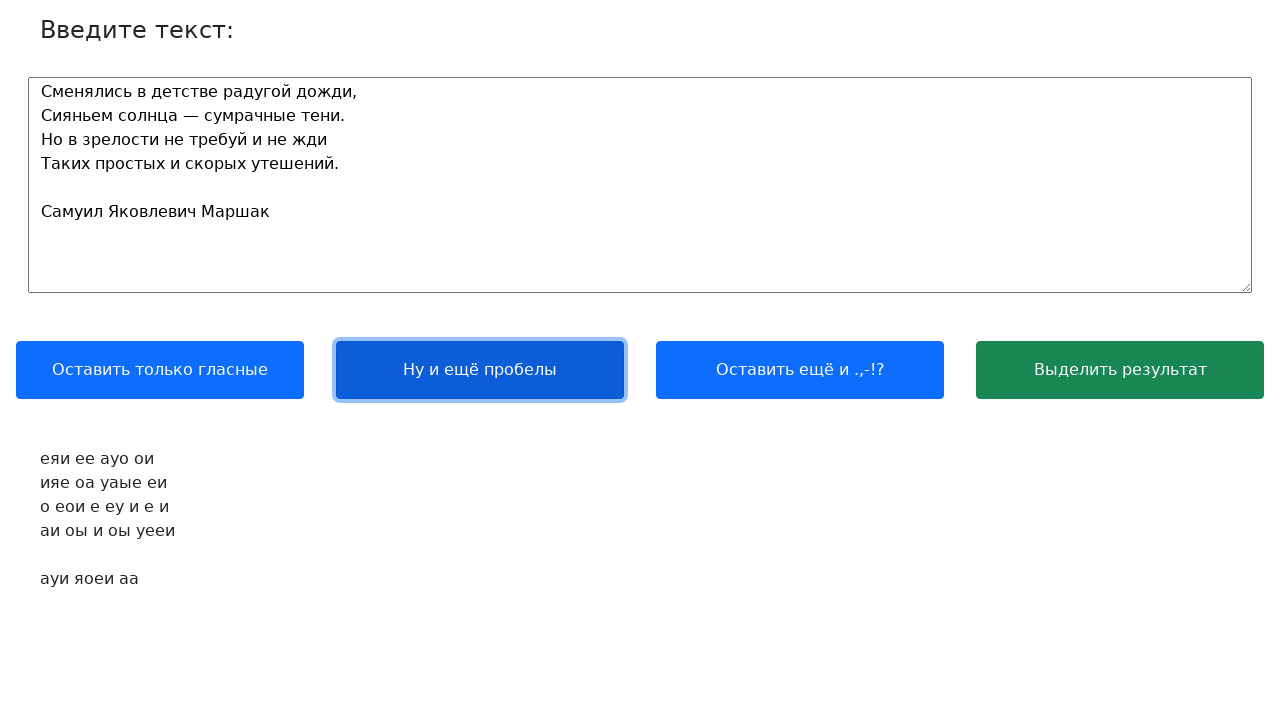